Tests that clicking on the random blog posts element changes its content

Starting URL: https://idvorkin.github.io/todo_enjoy

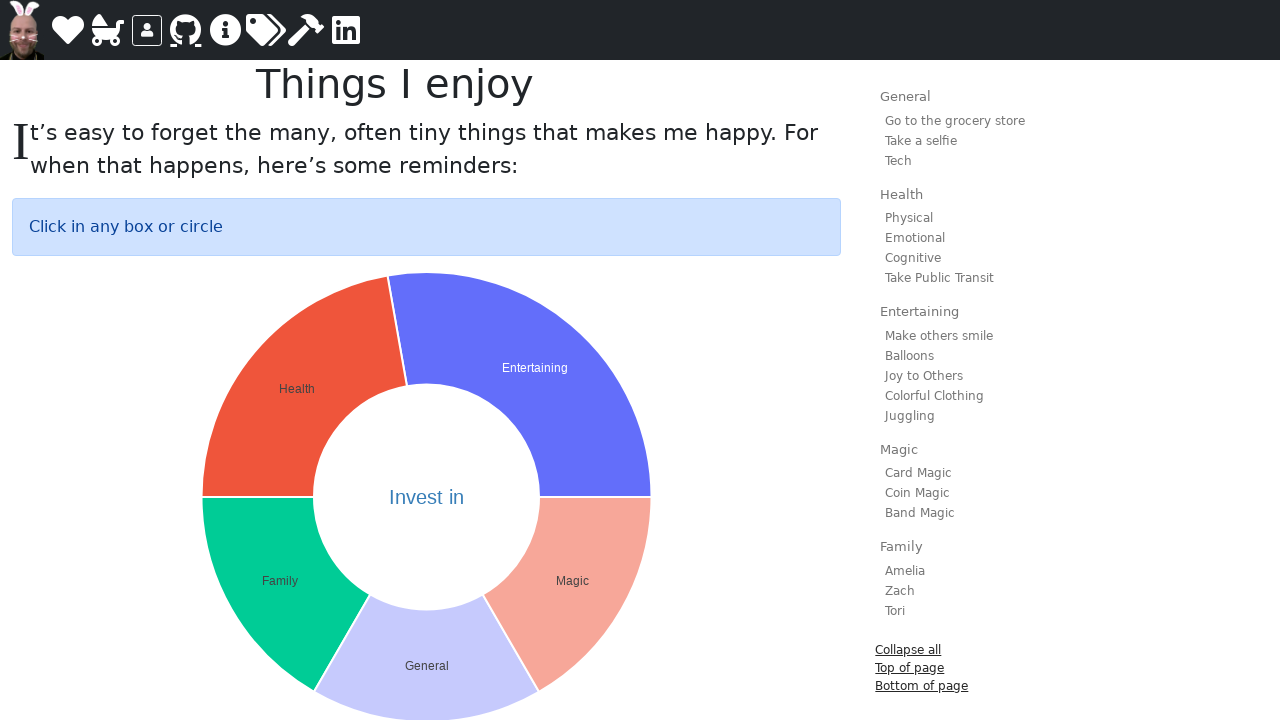

Located random blog posts element
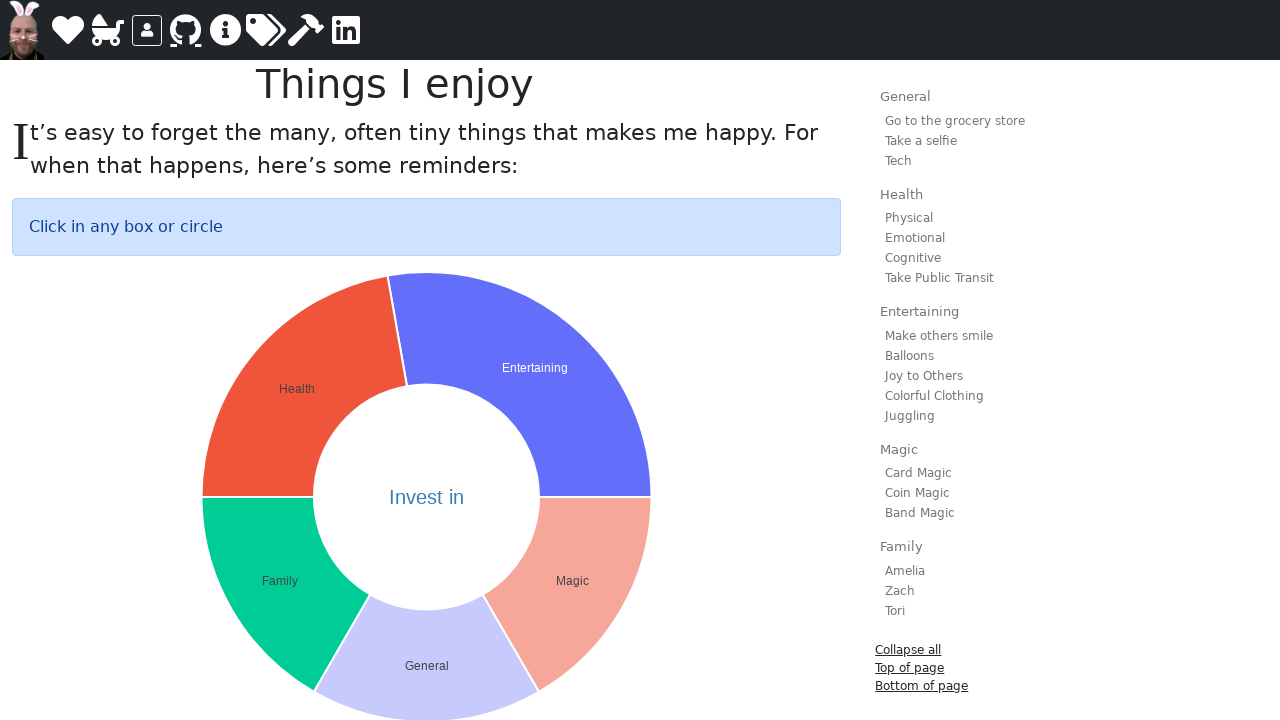

Random blog posts element is visible
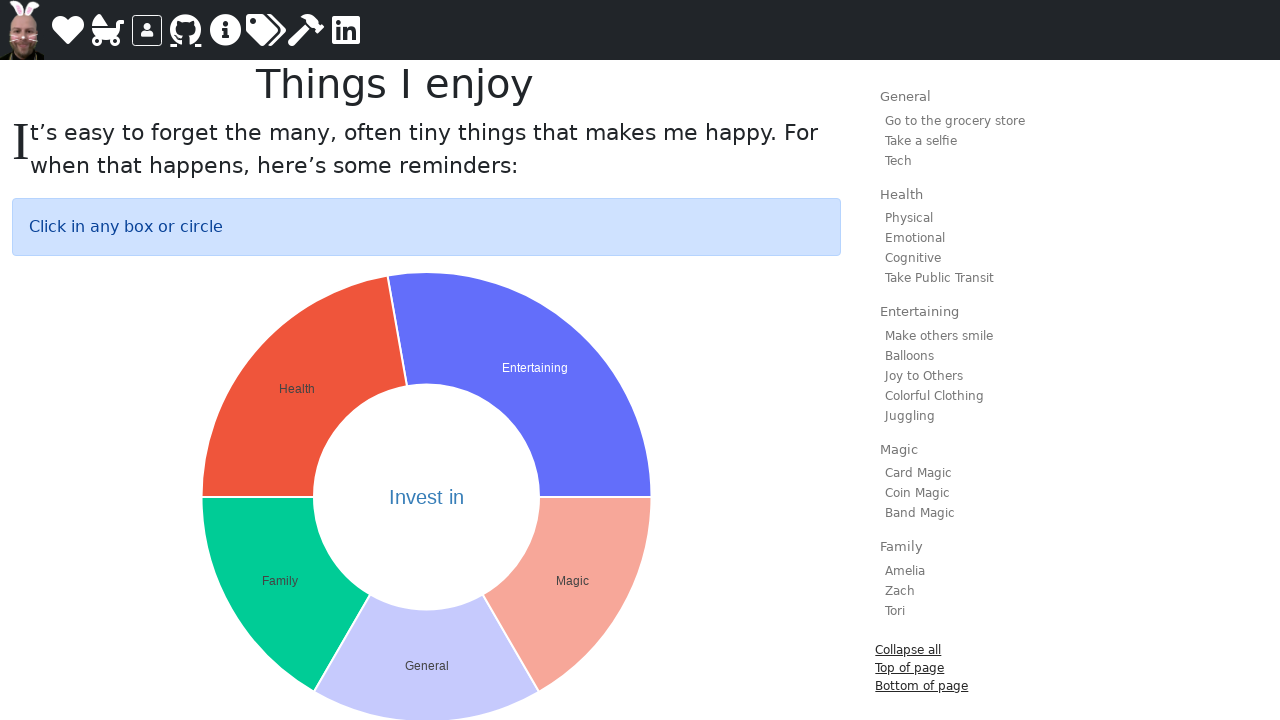

Clicked random blog posts element to randomize at (427, 360) on #random-blog-posts
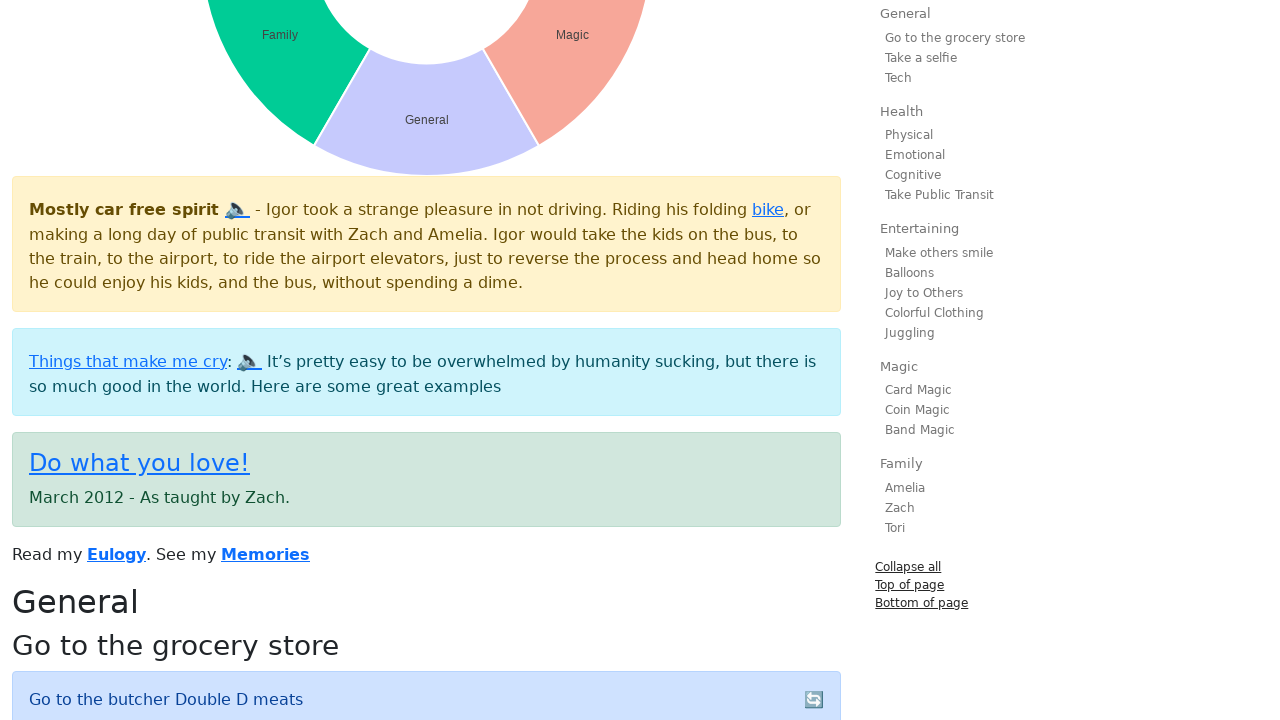

Waited for content to update after click
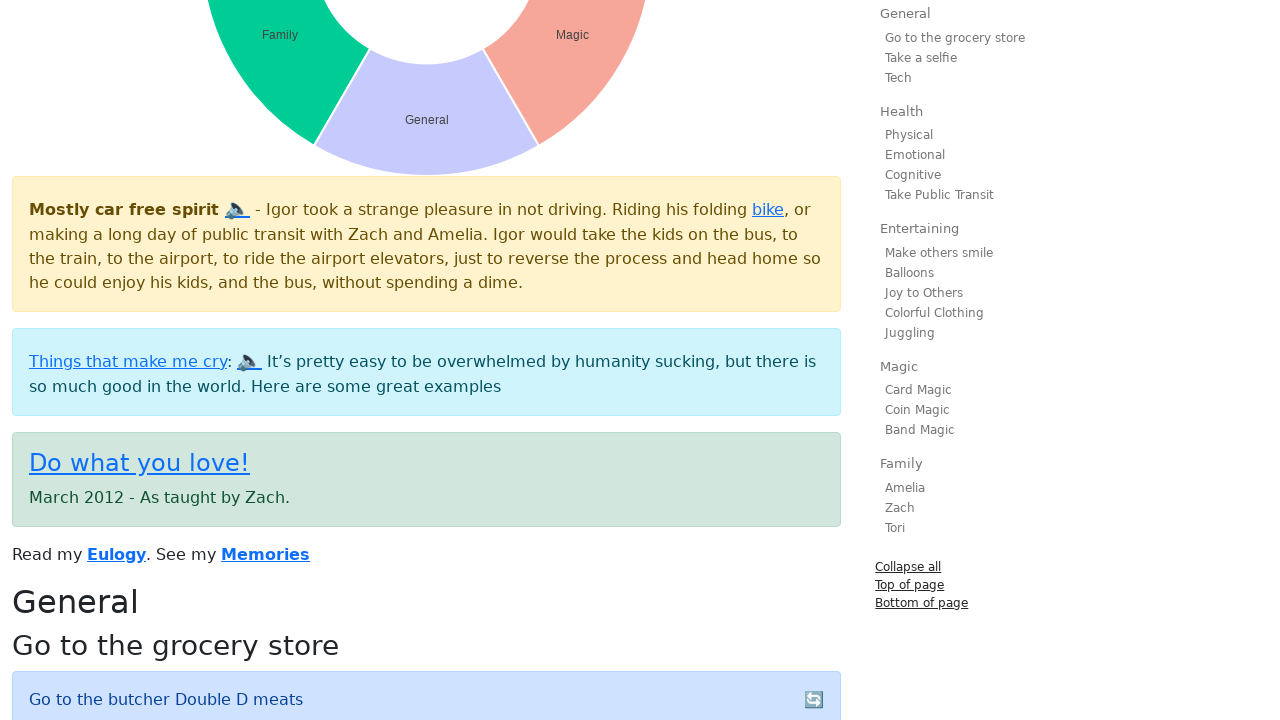

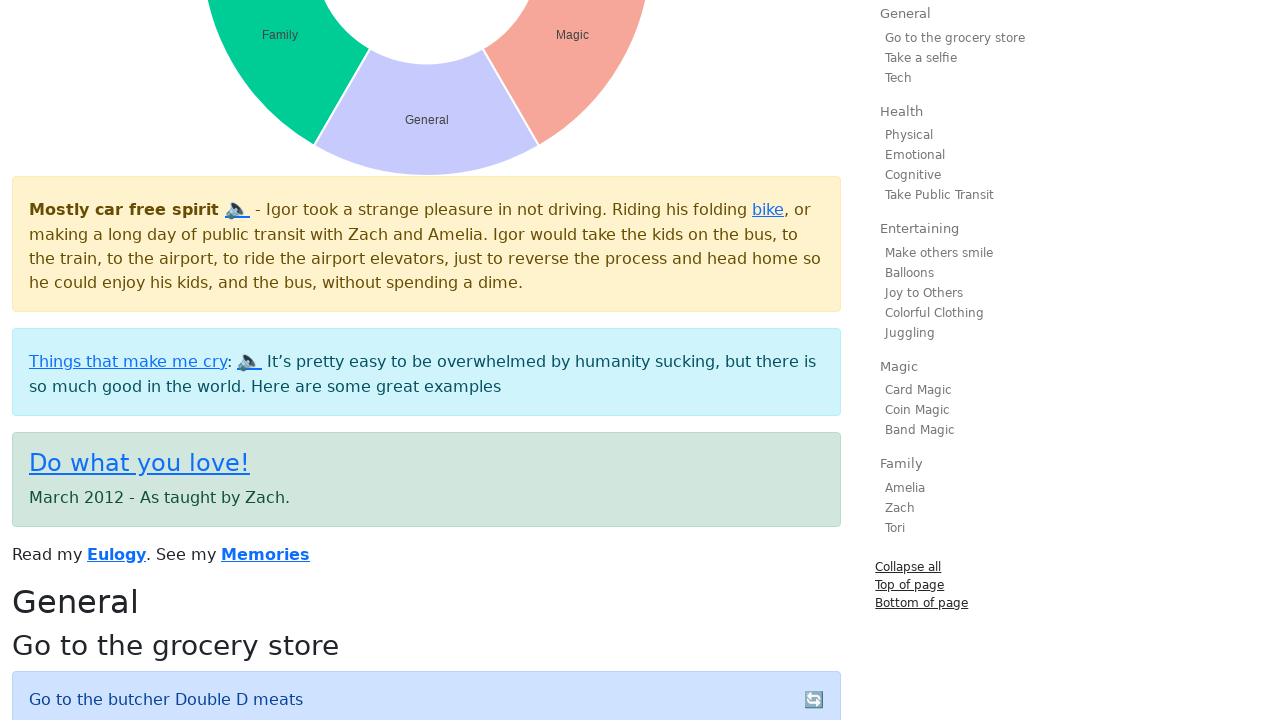